Tests dismissing a JavaScript confirm dialog by clicking the second button and verifying the result doesn't contain "successfully"

Starting URL: https://testcenter.techproeducation.com/index.php?page=javascript-alerts

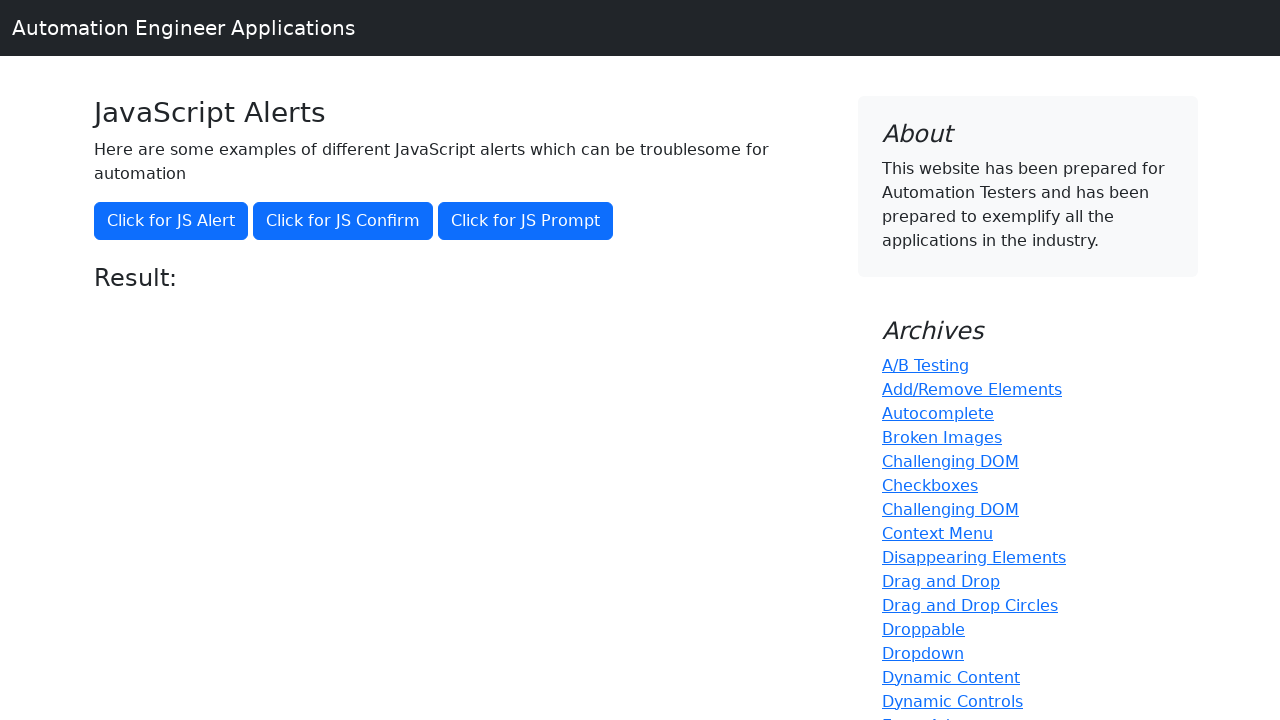

Set up dialog handler to dismiss confirm dialog
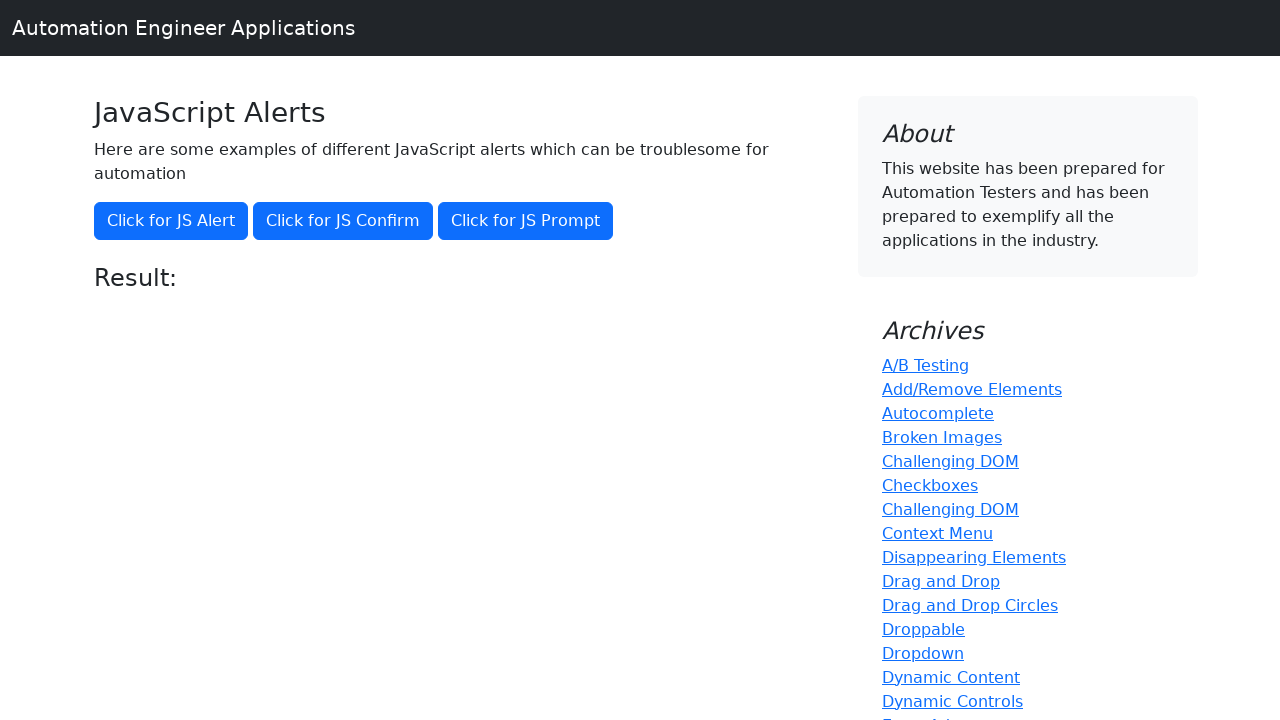

Clicked button to trigger JavaScript confirm dialog at (343, 221) on button[onclick='jsConfirm()']
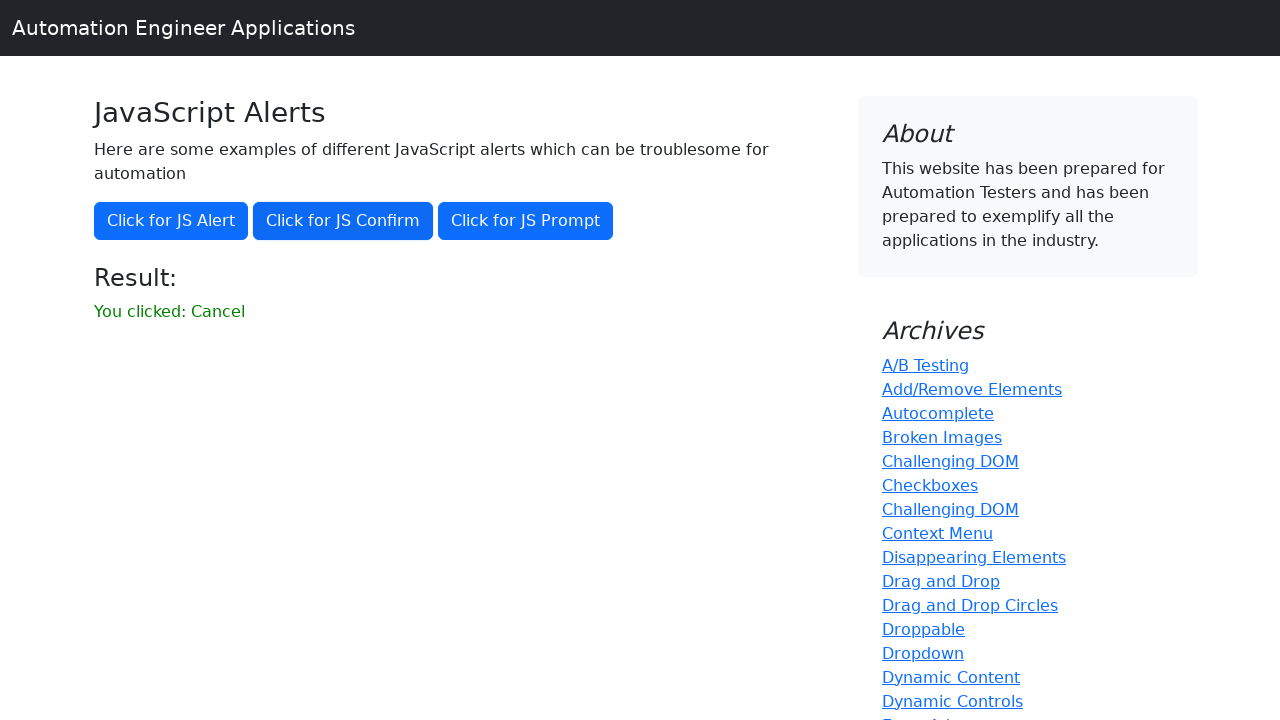

Retrieved result message text
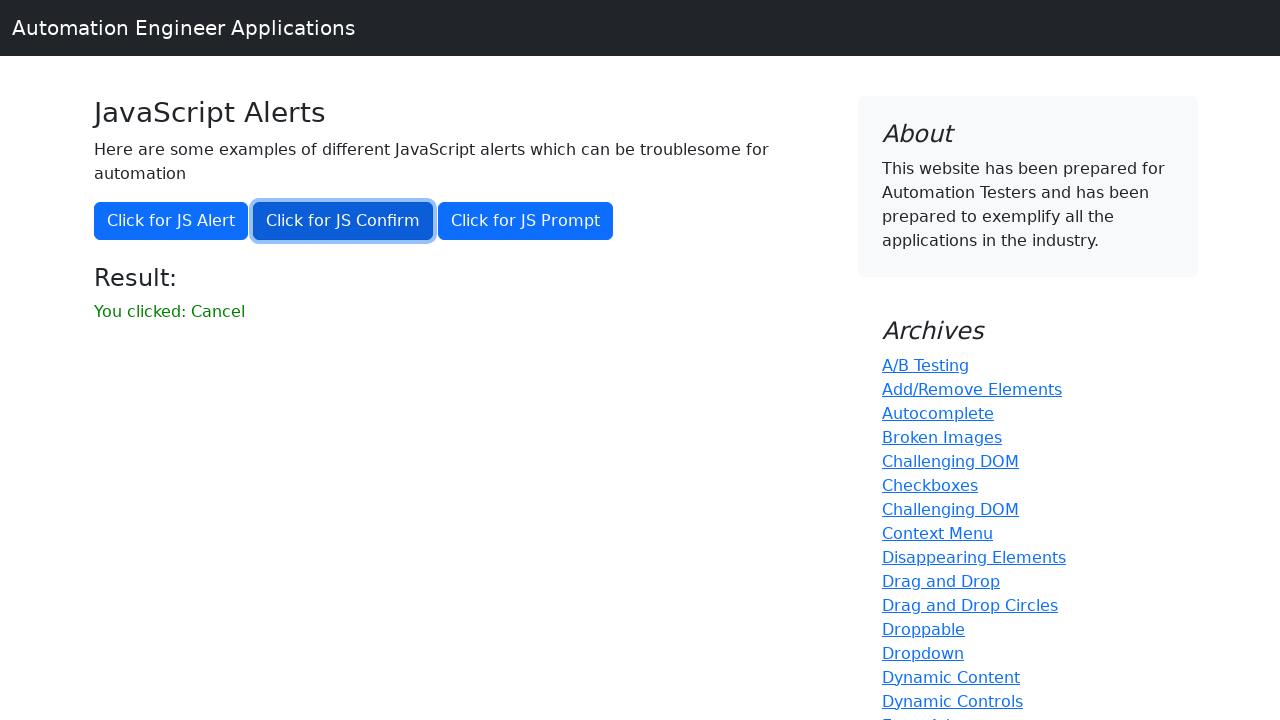

Verified result message does not contain 'successfuly'
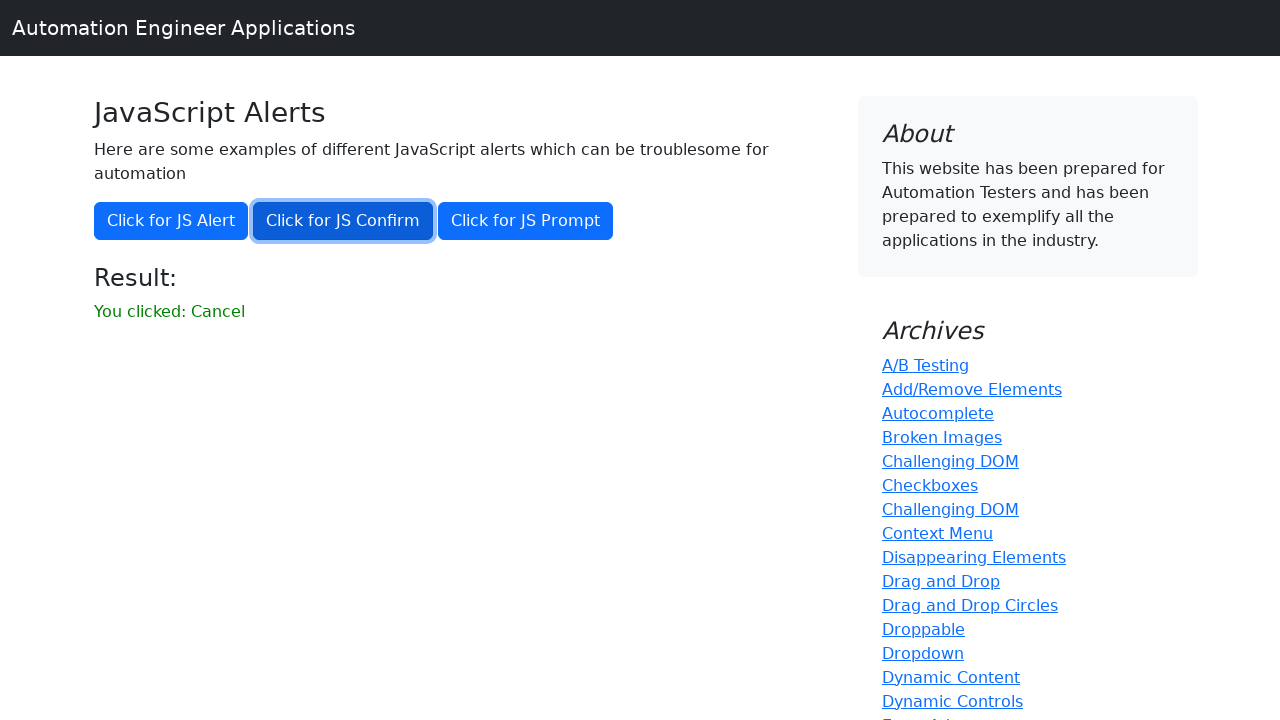

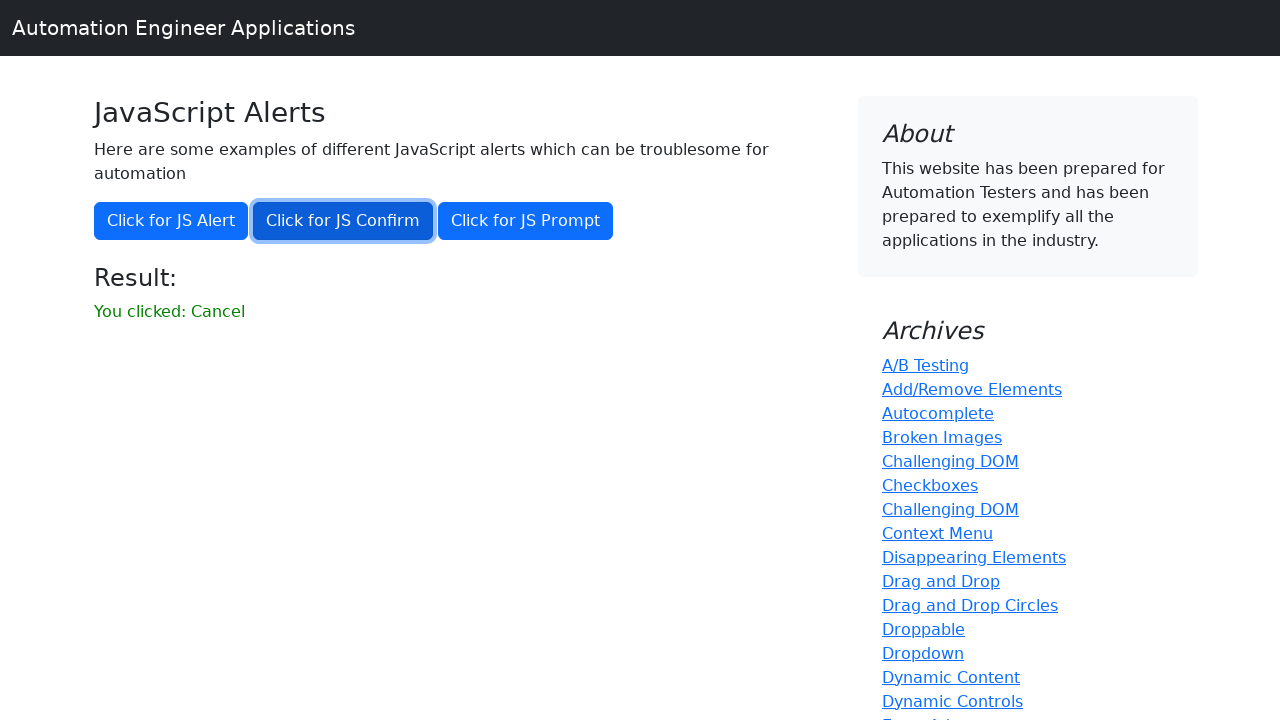